Tests various button properties and interactions including clicking a button to verify page navigation, checking button position, color, and dimensions

Starting URL: https://www.leafground.com/button.xhtml

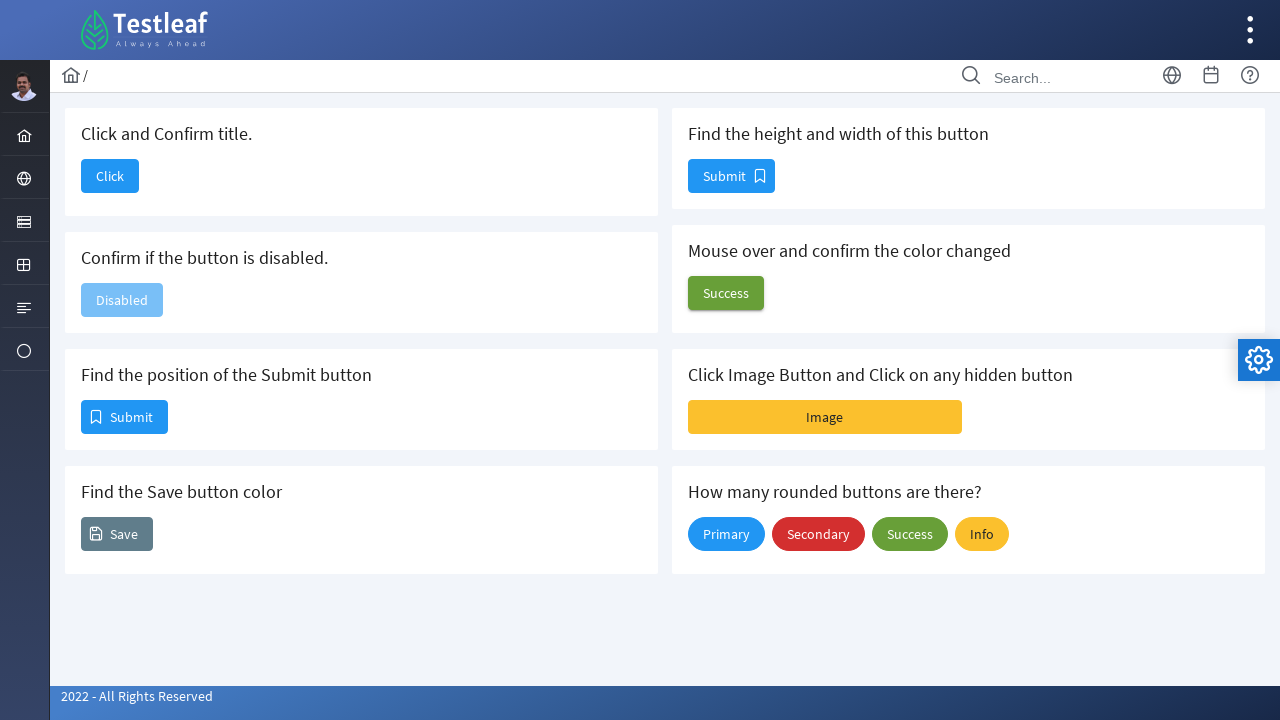

Clicked button to navigate to Dashboard page at (110, 176) on xpath=//*[@id='j_idt88:j_idt90']
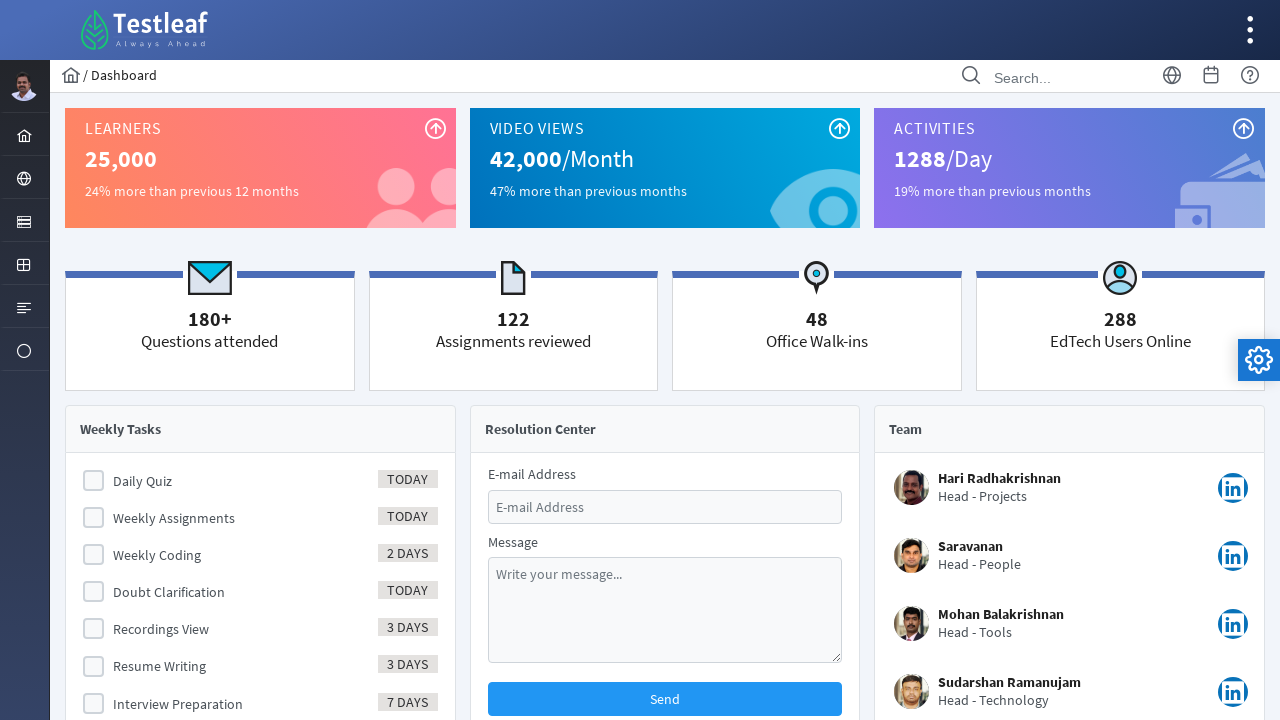

Dashboard page loaded with networkidle state
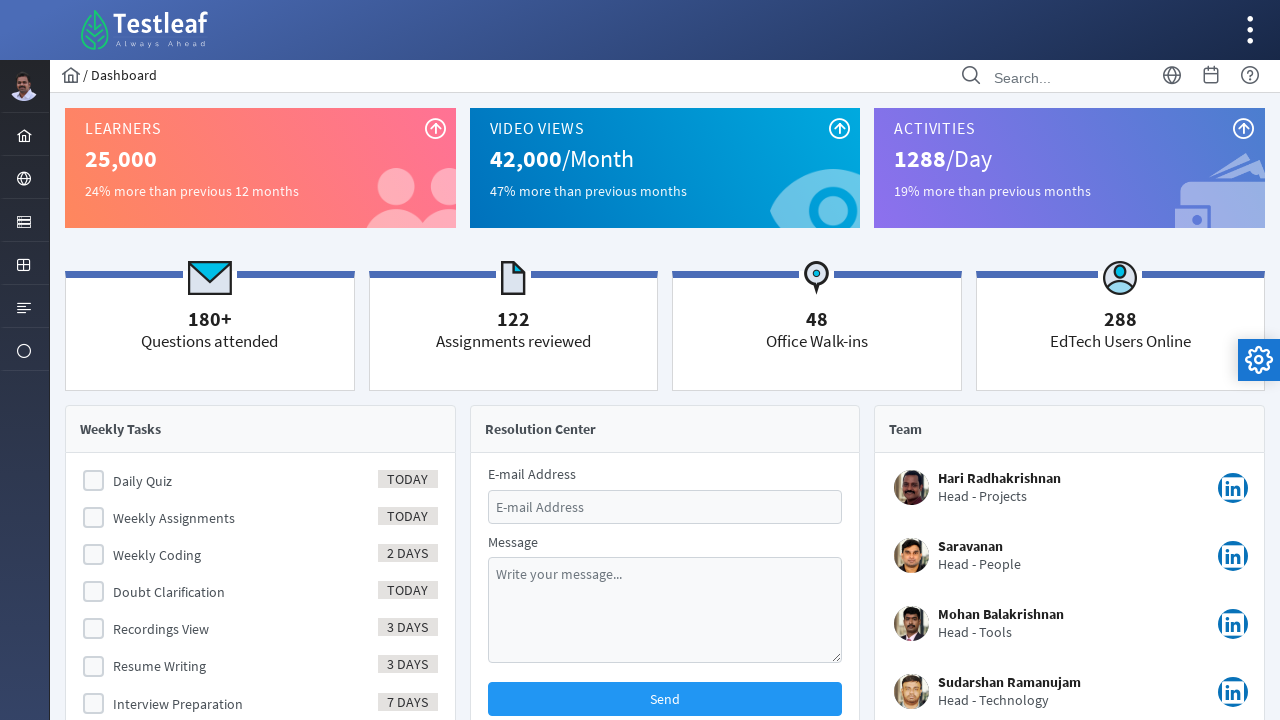

Verified page title is 'Dashboard'
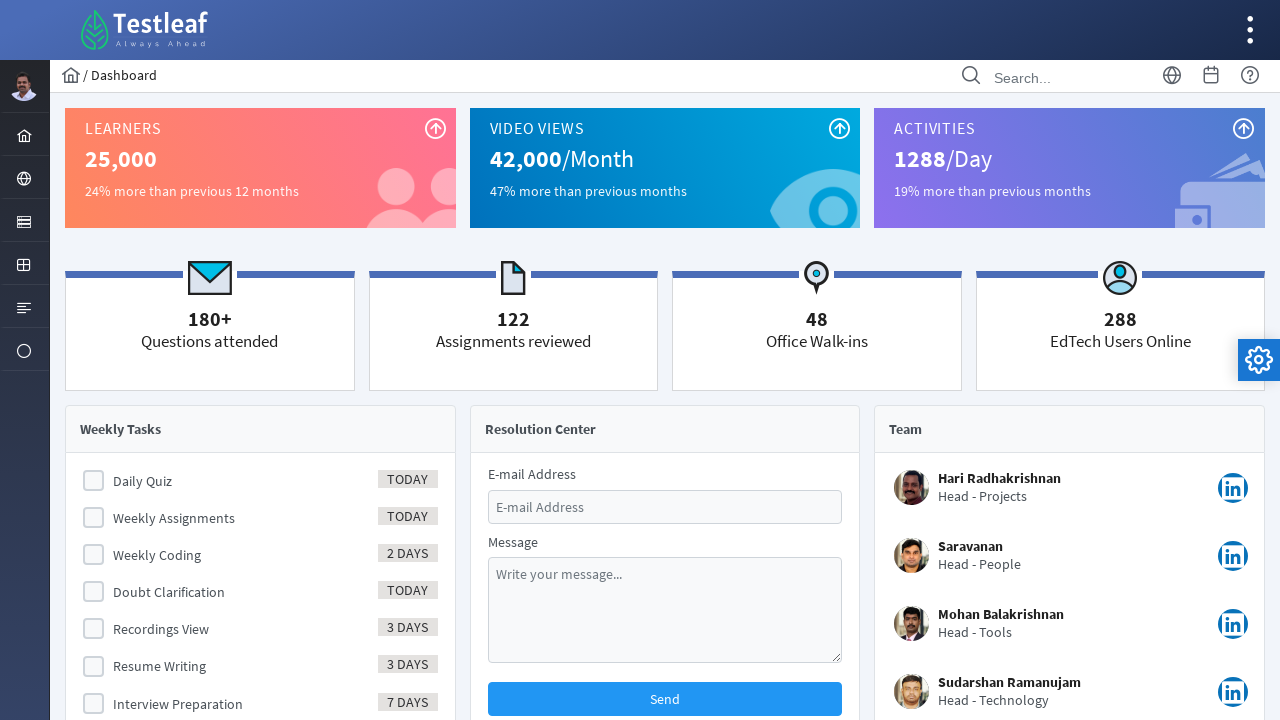

Navigated back to button test page
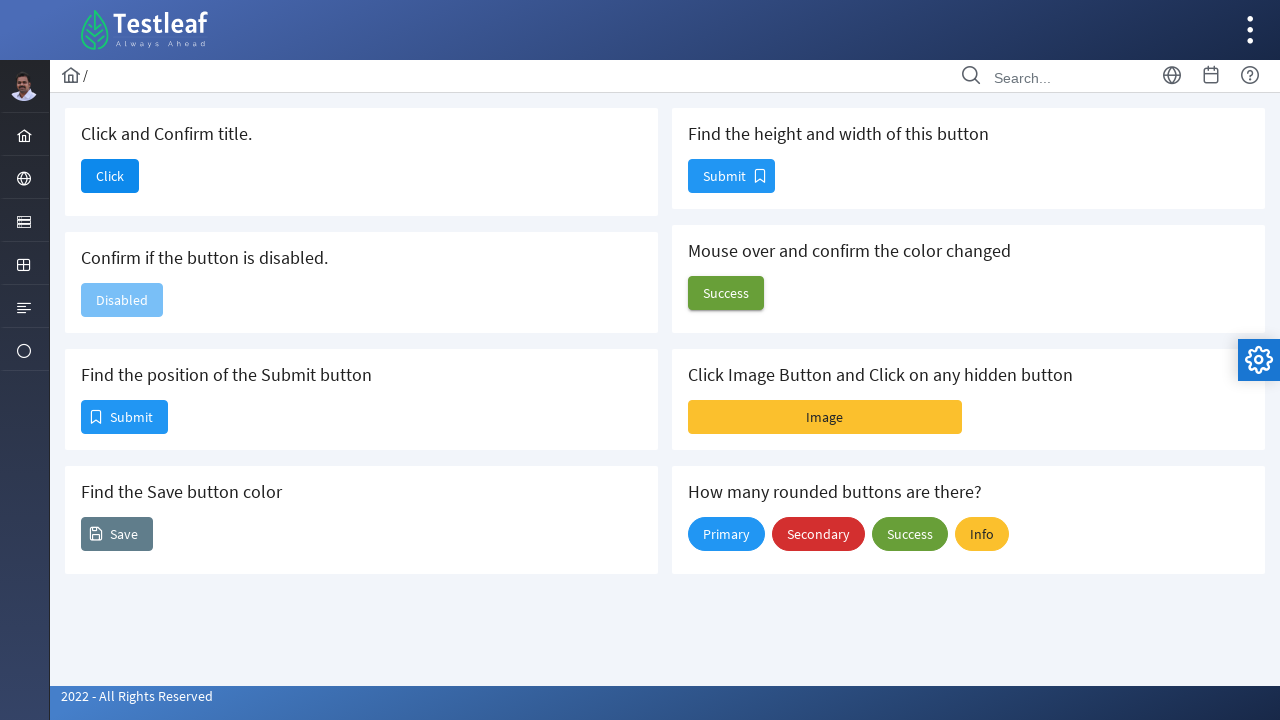

Retrieved submit button position: x=81, y=400
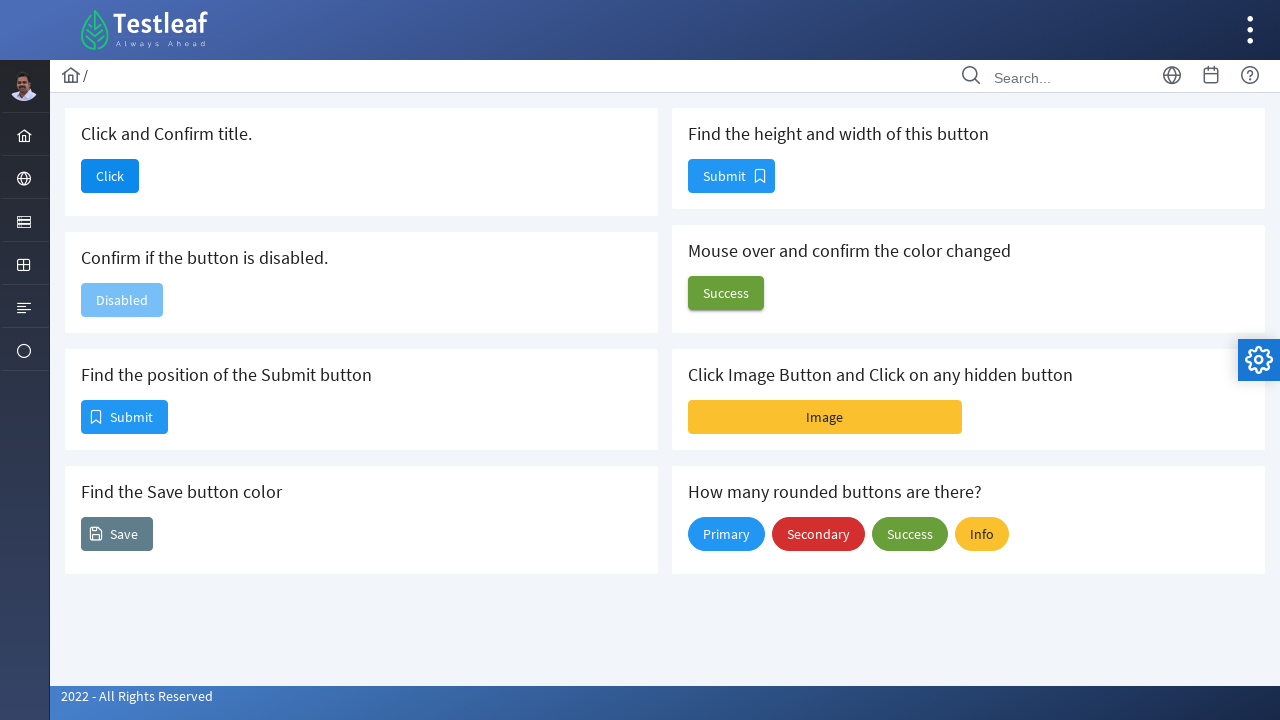

Retrieved save button background color: rgb(96, 125, 139)
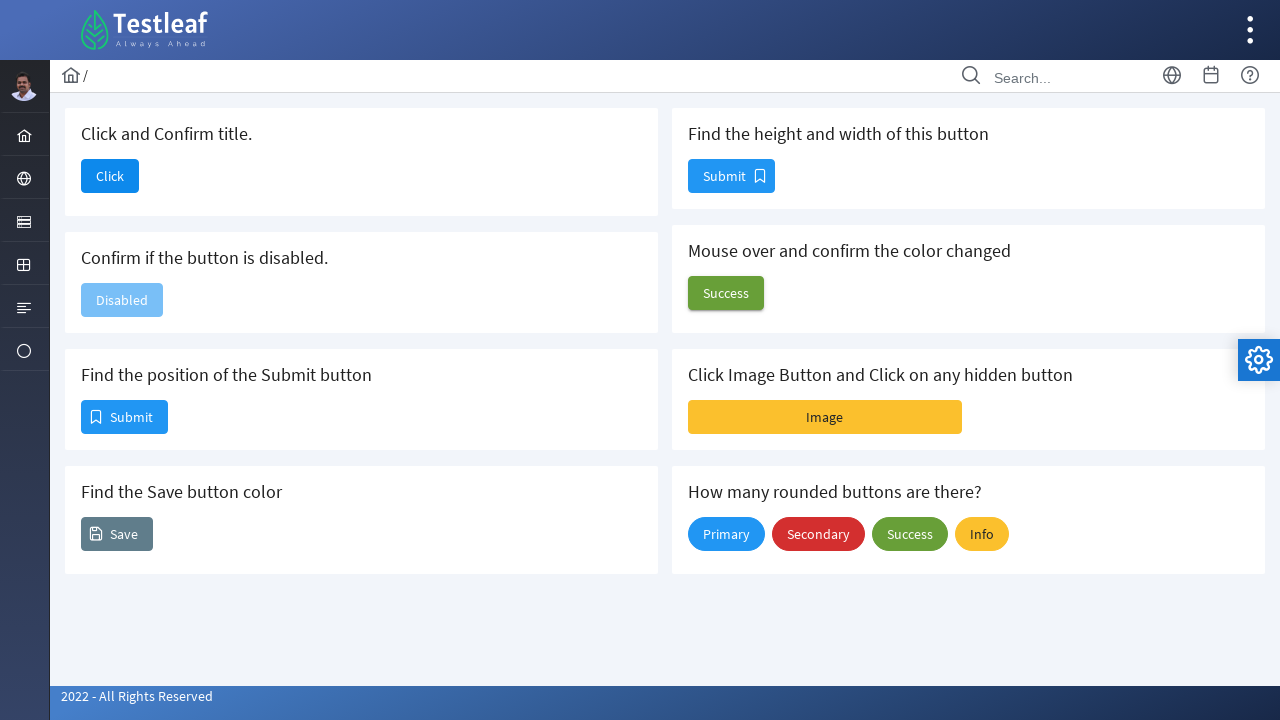

Retrieved button dimensions: height=34, width=87
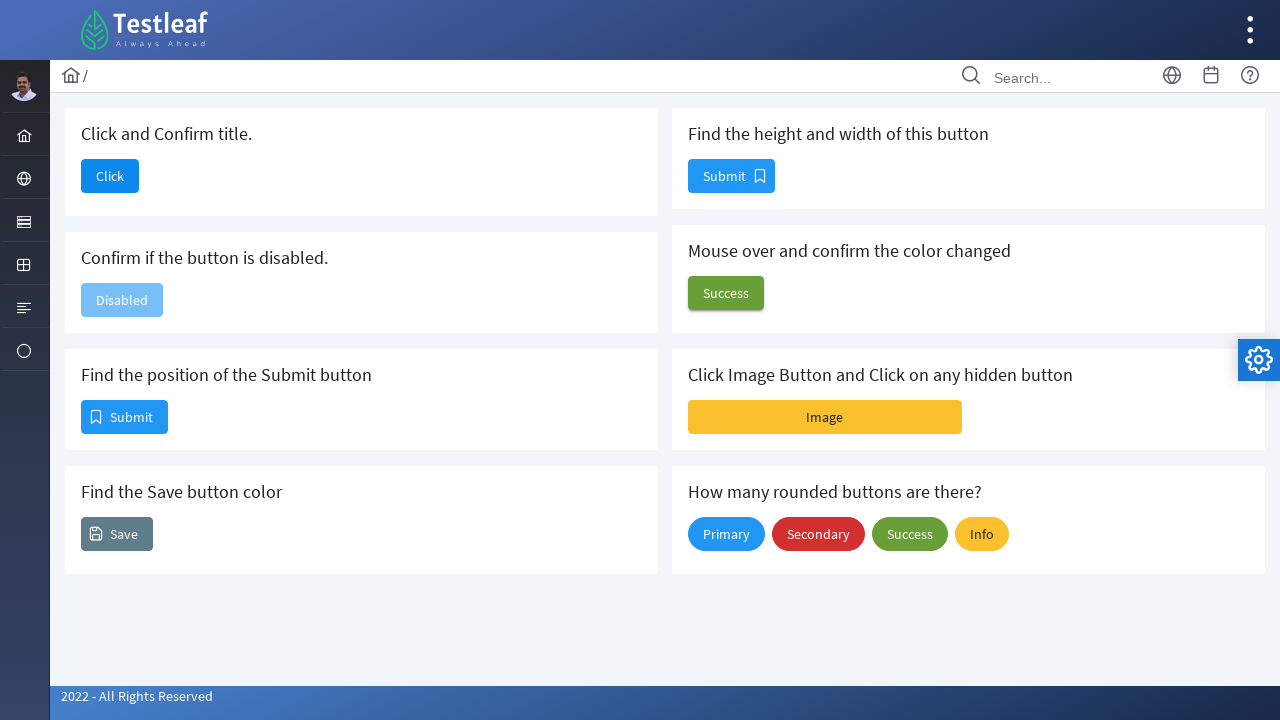

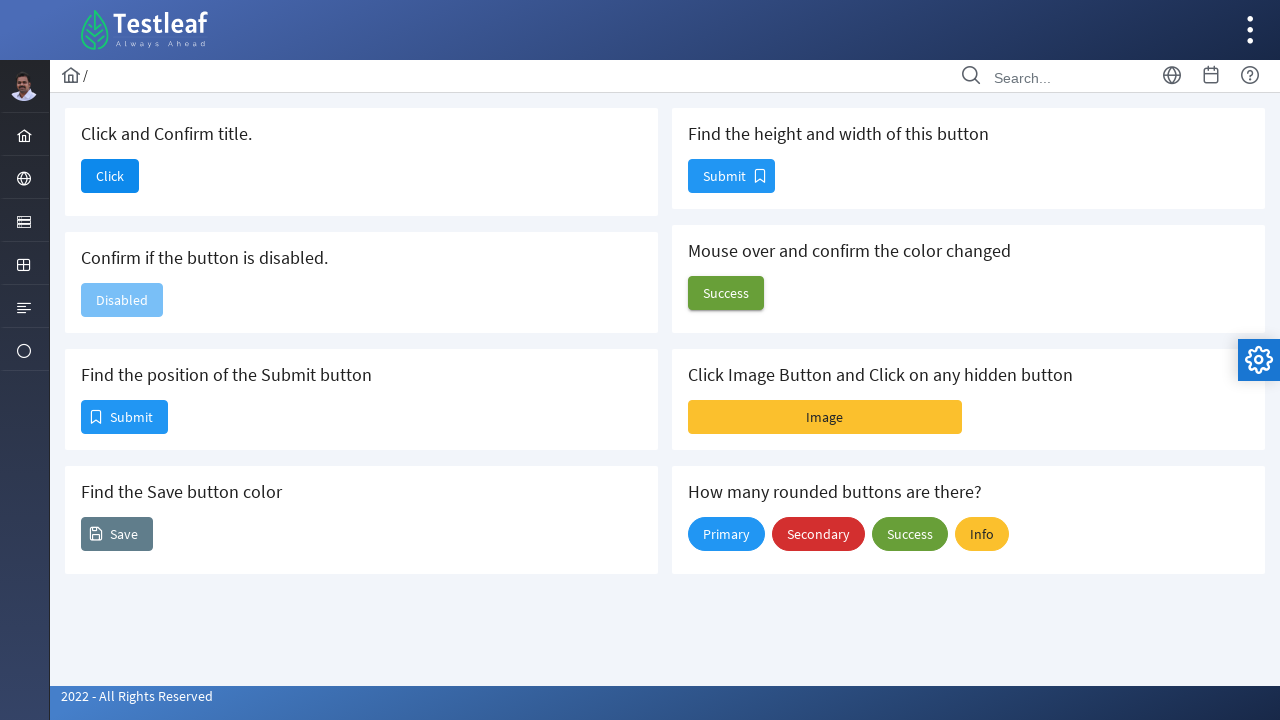